Tests drag and drop functionality on the jQuery UI demo page by dragging a draggable element onto a droppable target within an iframe.

Starting URL: https://jqueryui.com/droppable

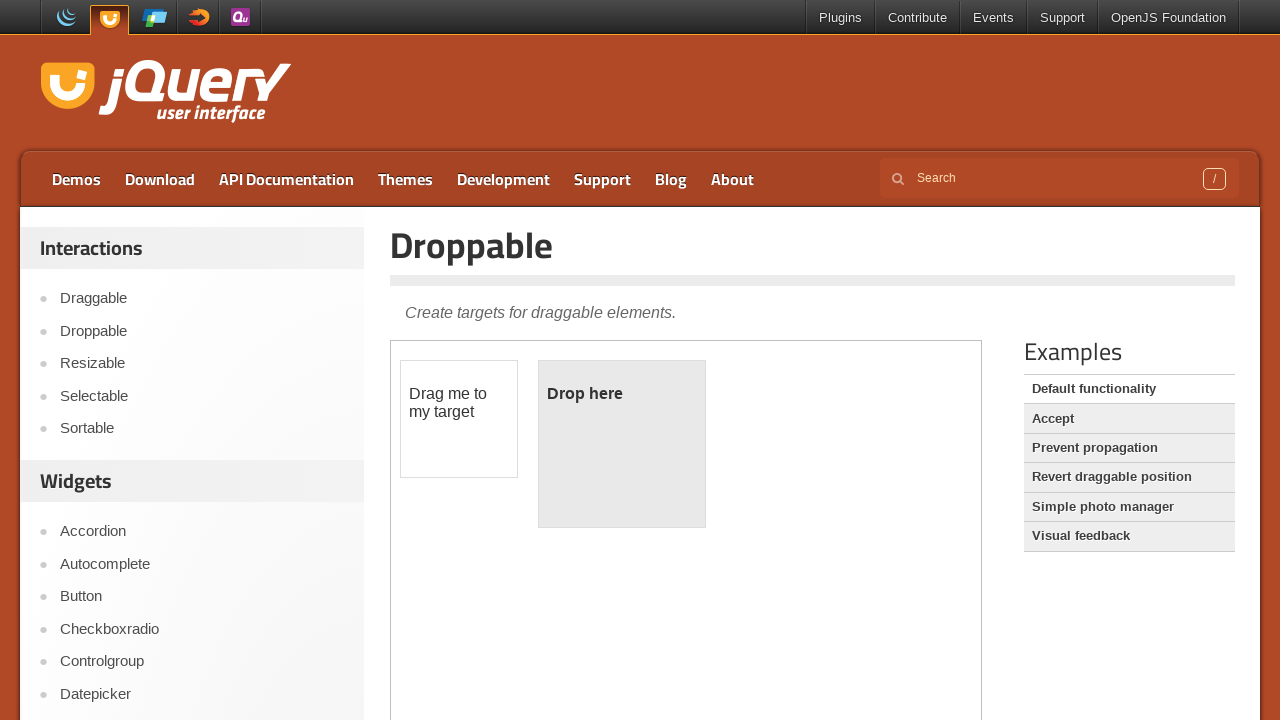

Located iframe containing drag and drop demo
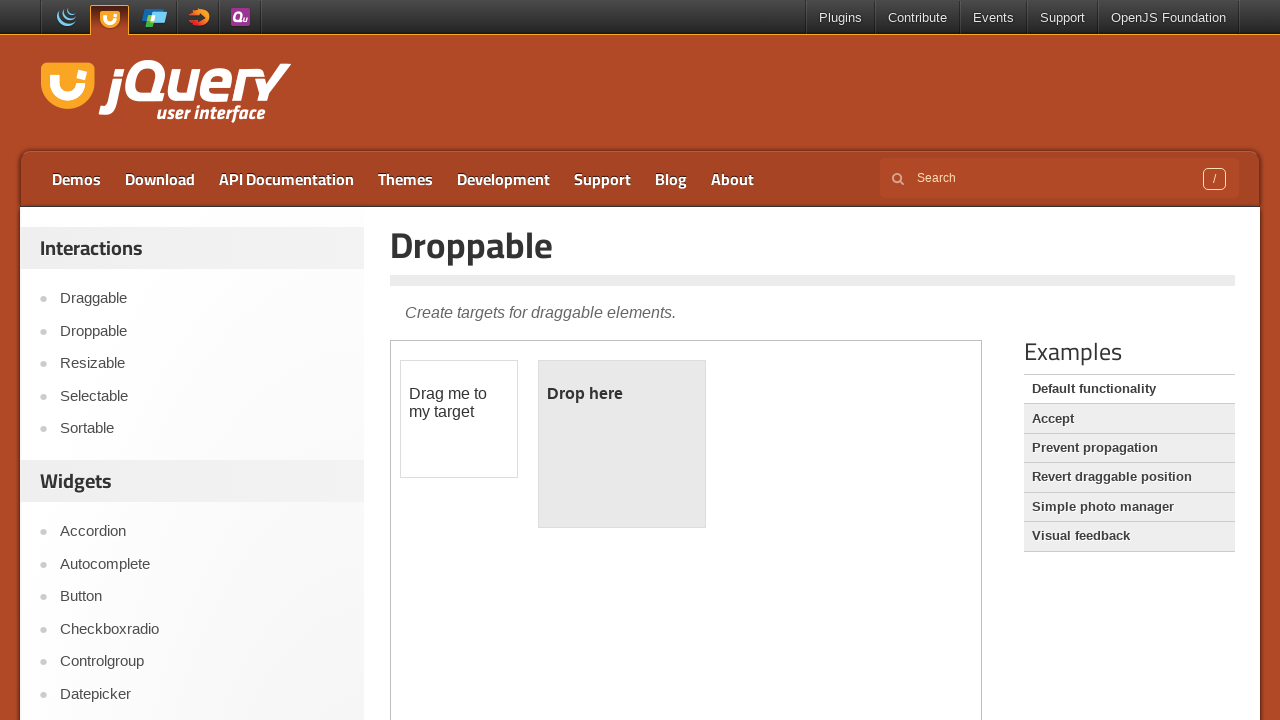

Located draggable element within iframe
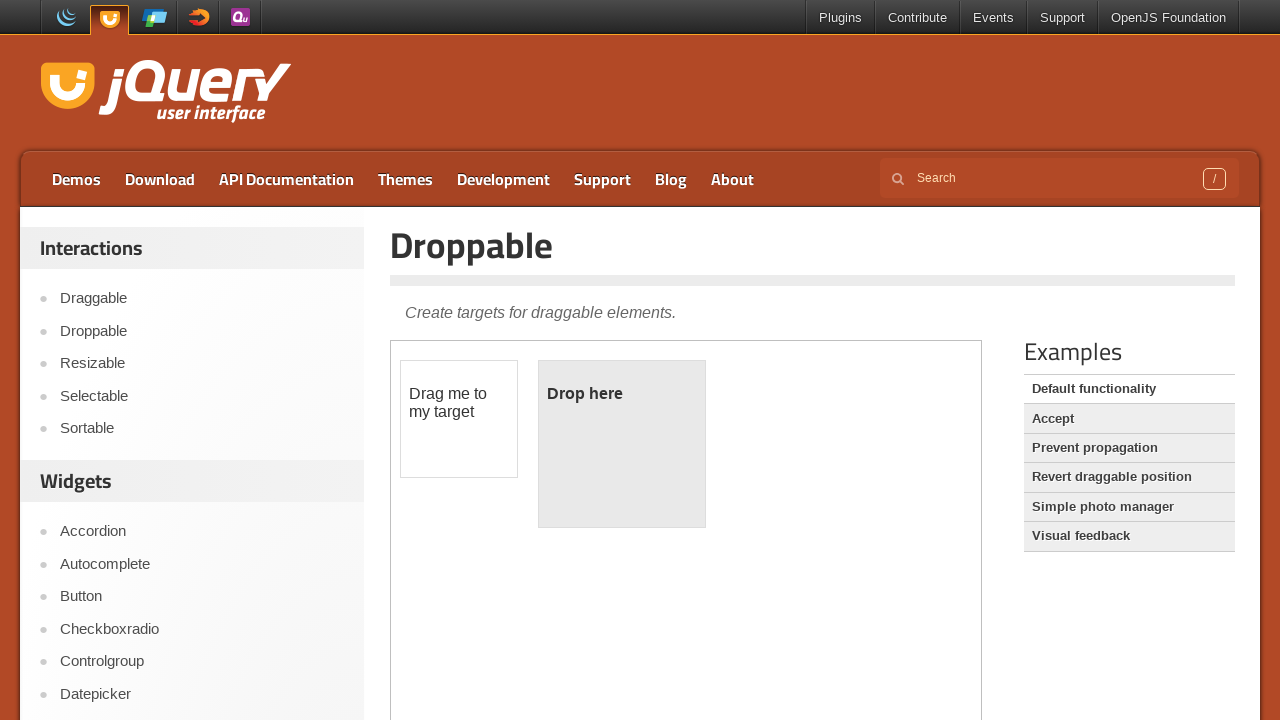

Located droppable target element within iframe
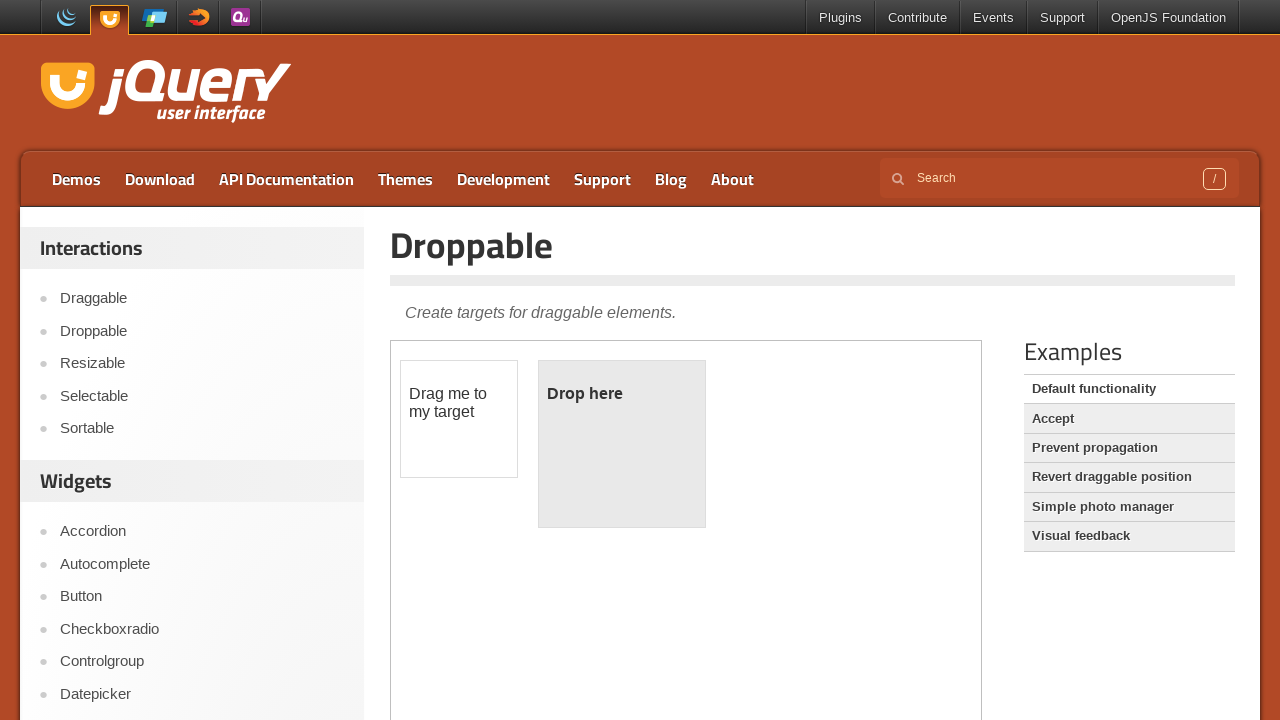

Draggable element became visible
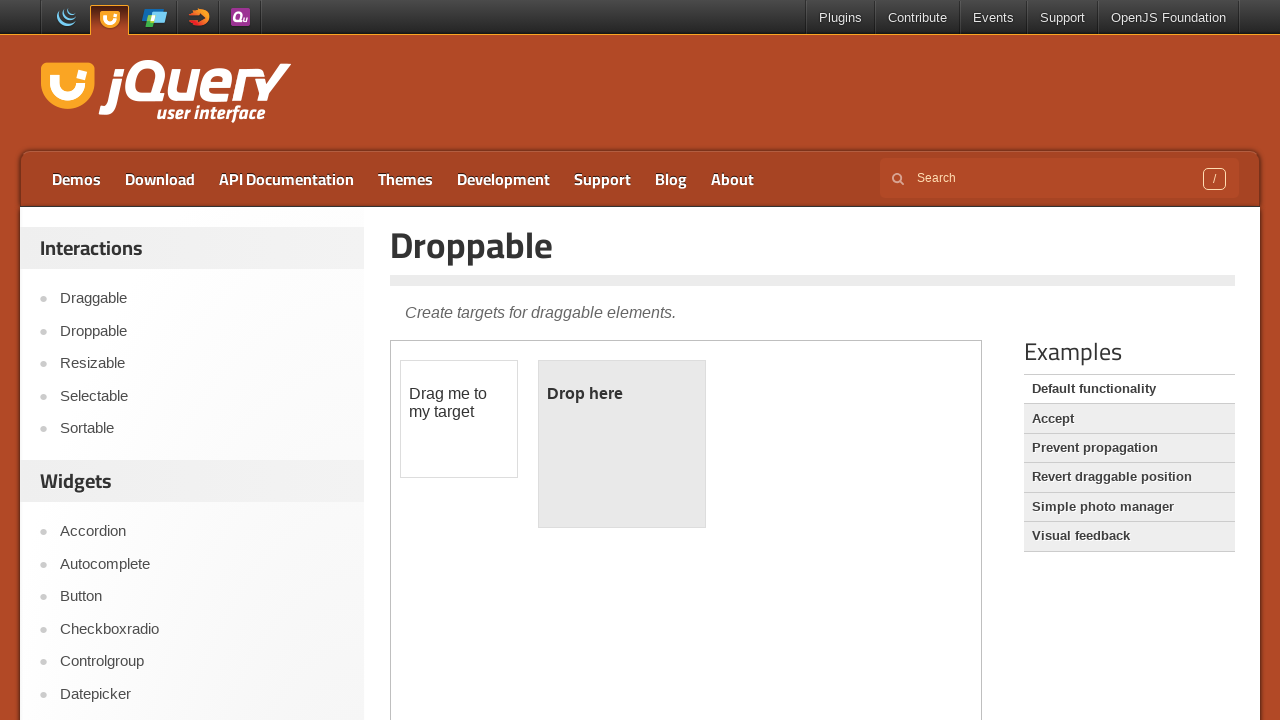

Droppable target element became visible
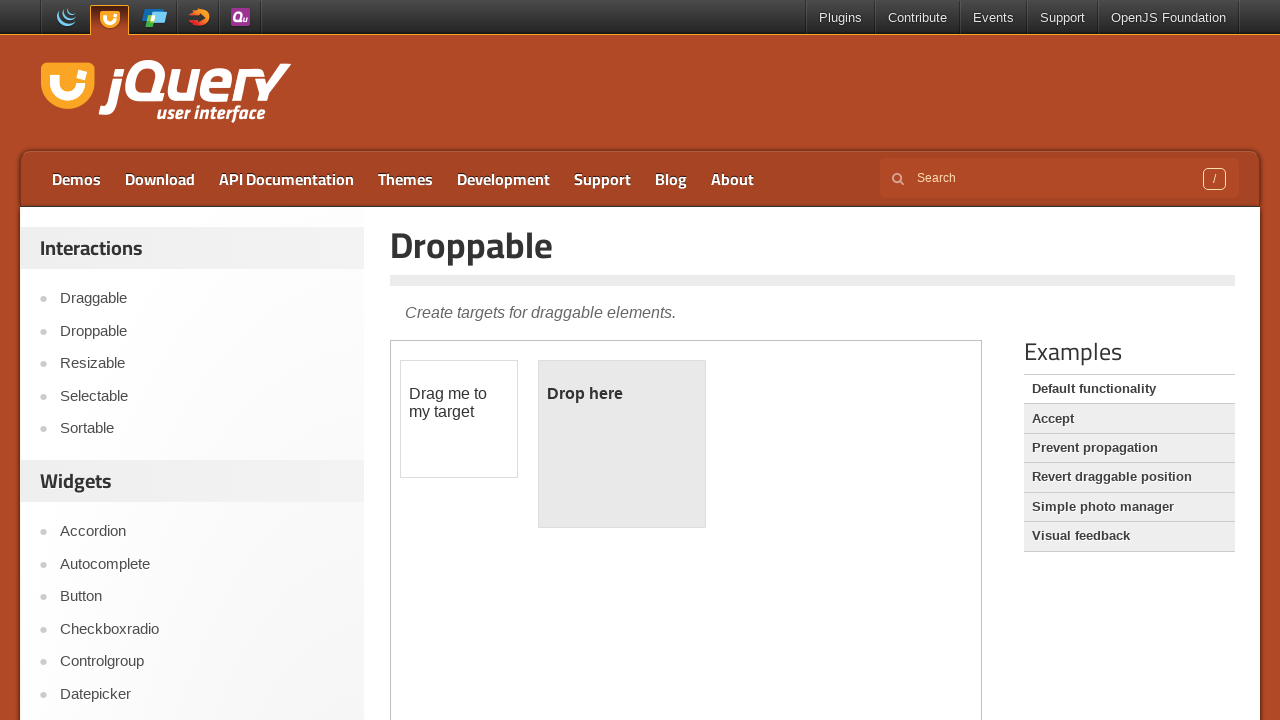

Dragged draggable element onto droppable target at (622, 444)
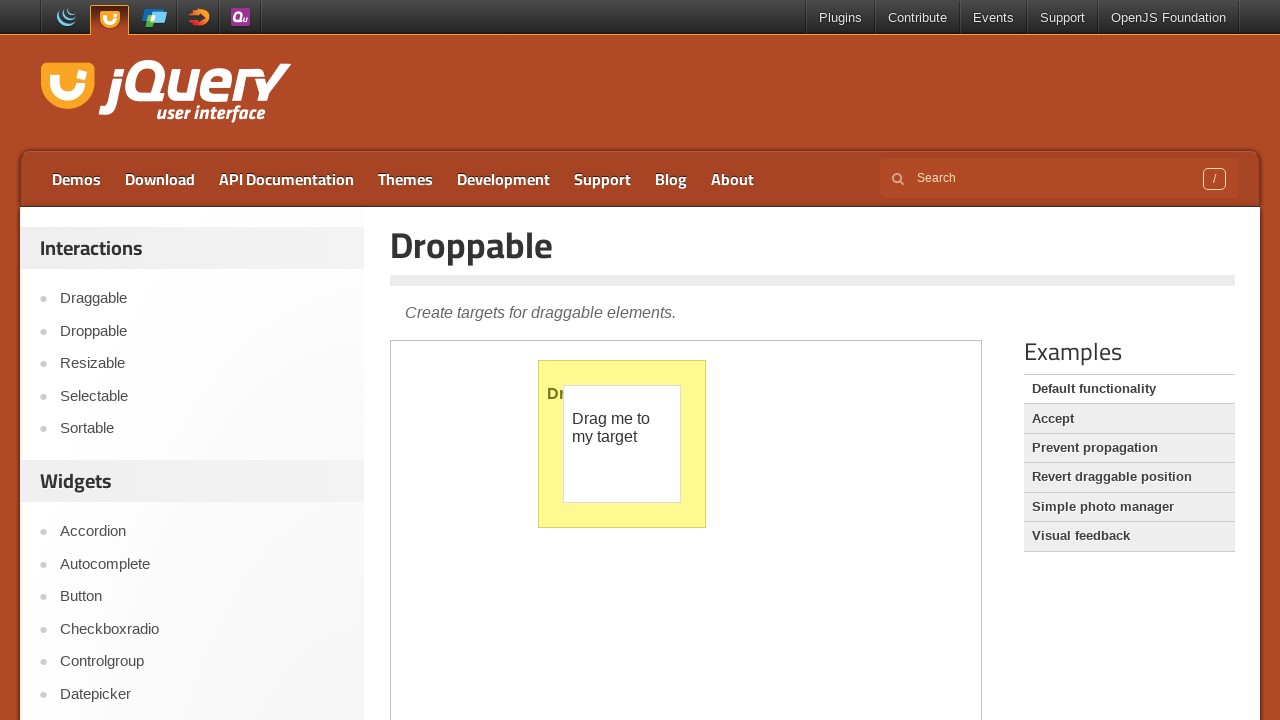

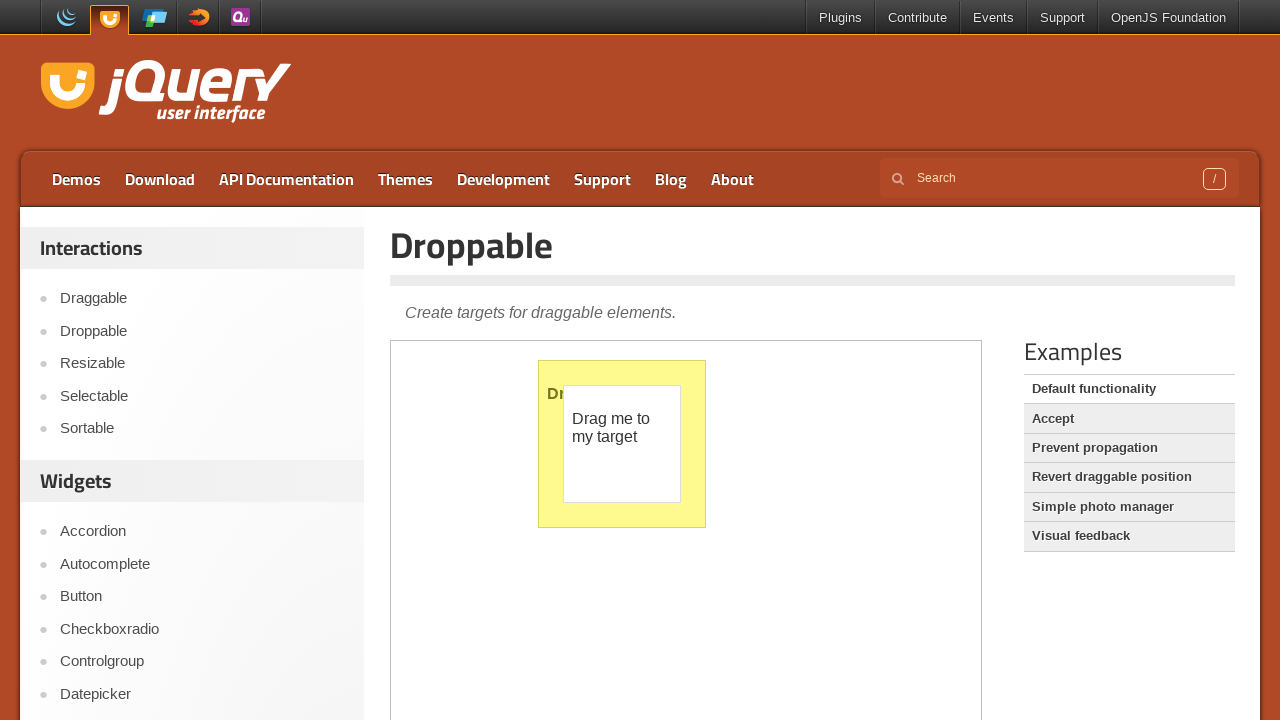